Tests the scientific calculator functionality on calculator.net by performing an addition operation (8 + 5) and verifying the result displays correctly.

Starting URL: http://www.calculator.net

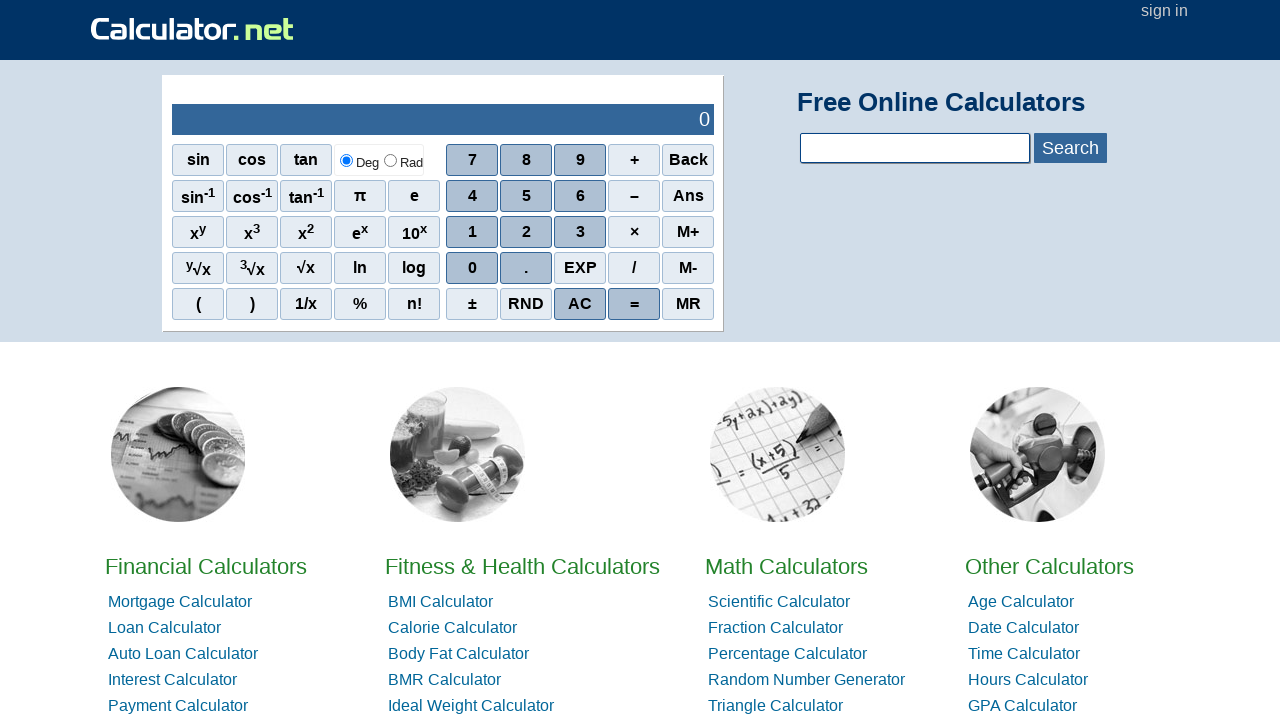

Navigated to calculator.net
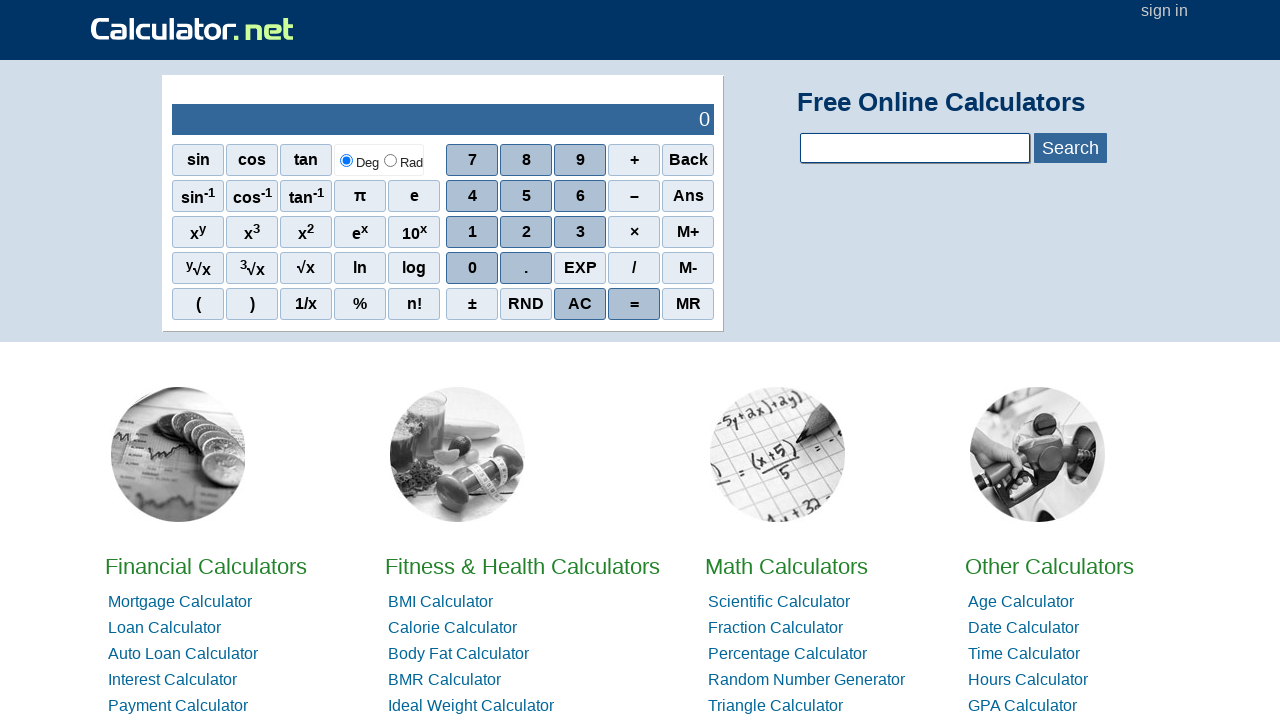

Clicked number 8 on the calculator at (526, 160) on xpath=/html/body/div[3]/div/table/tbody/tr/td[1]/table/tbody/tr[2]/td[2]/div/div
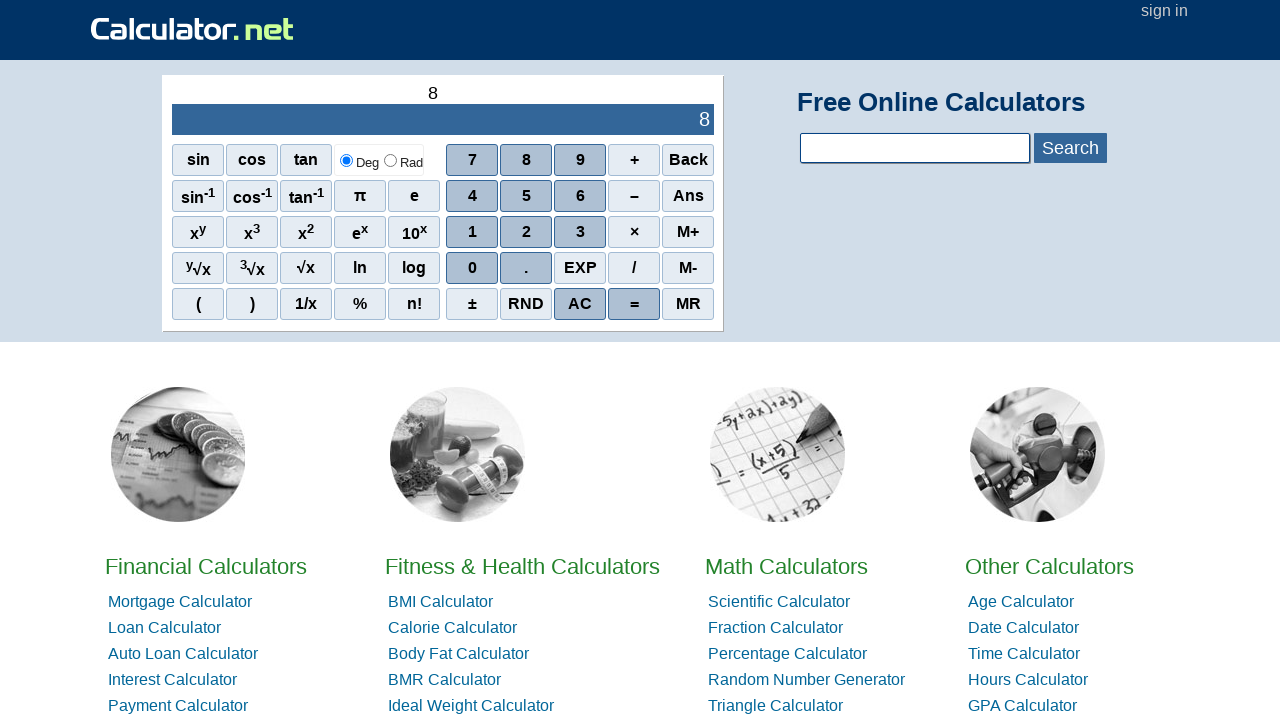

Clicked plus sign operator at (634, 160) on xpath=/html/body/div[3]/div/table/tbody/tr/td[1]/table/tbody/tr[2]/td[2]/div/div
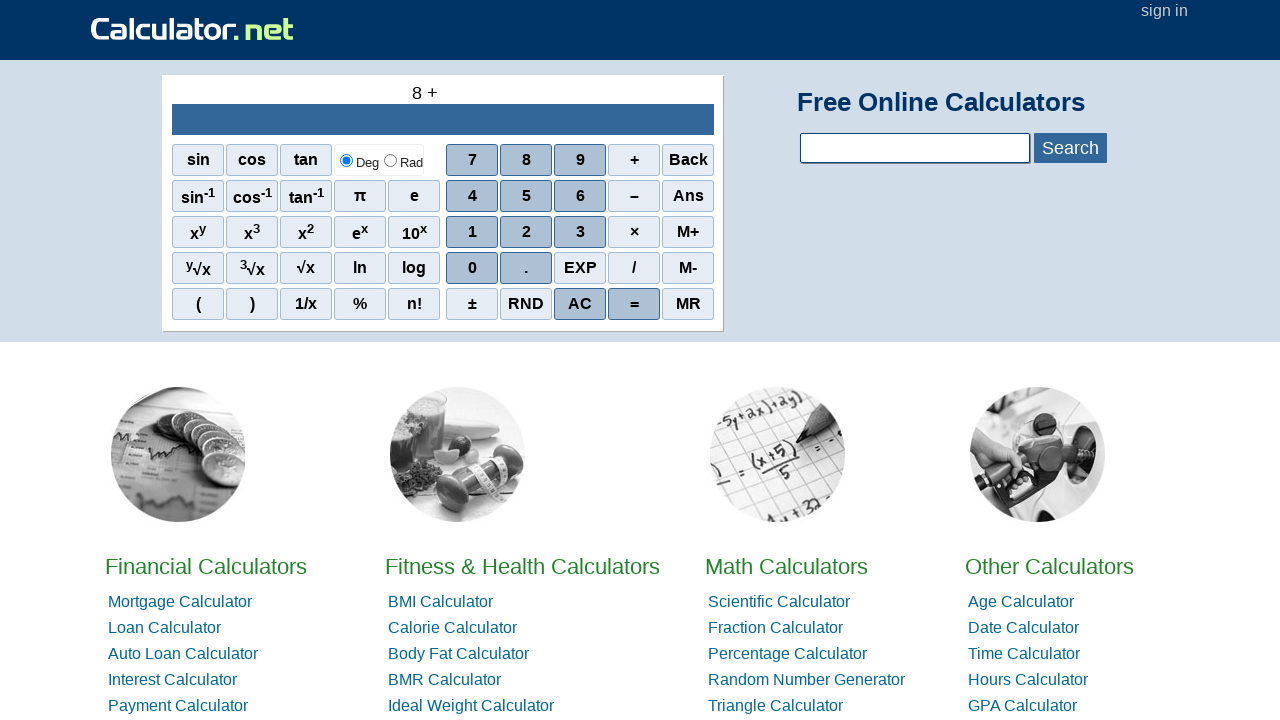

Clicked number 5 on the calculator at (526, 196) on xpath=/html/body/div[3]/div/table/tbody/tr/td[1]/table/tbody/tr[2]/td[2]/div/div
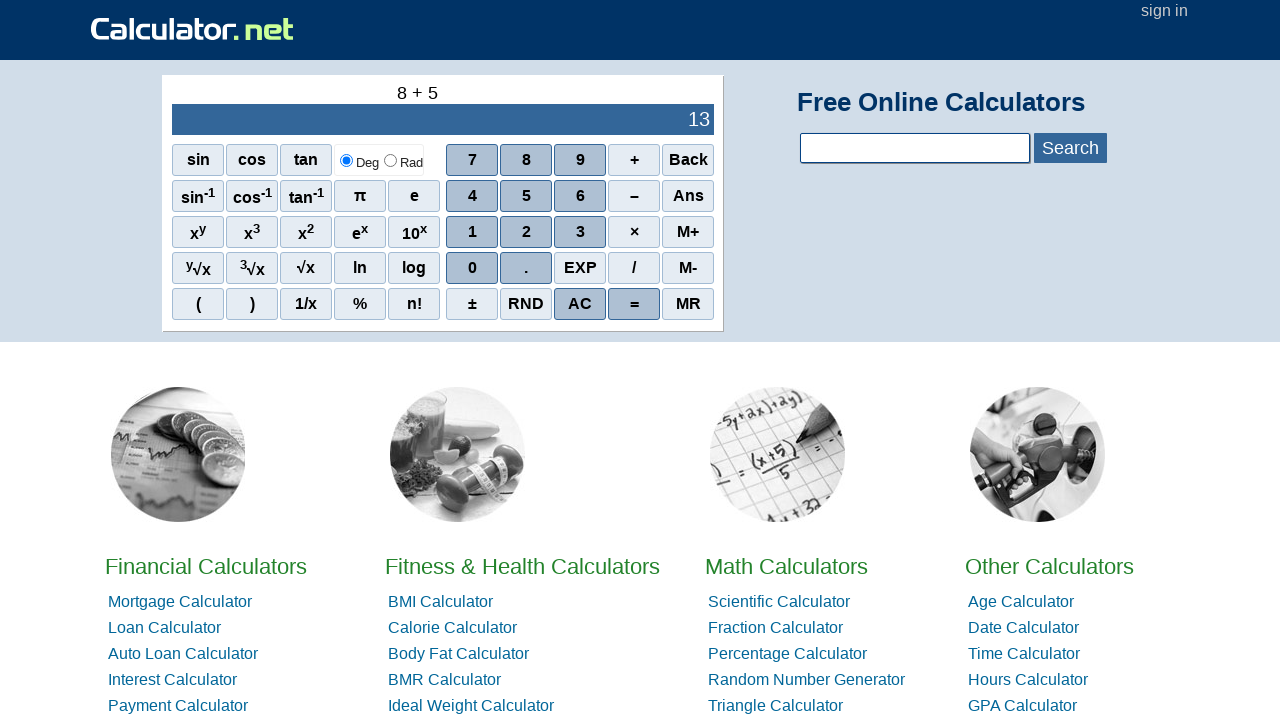

Result output field is now visible
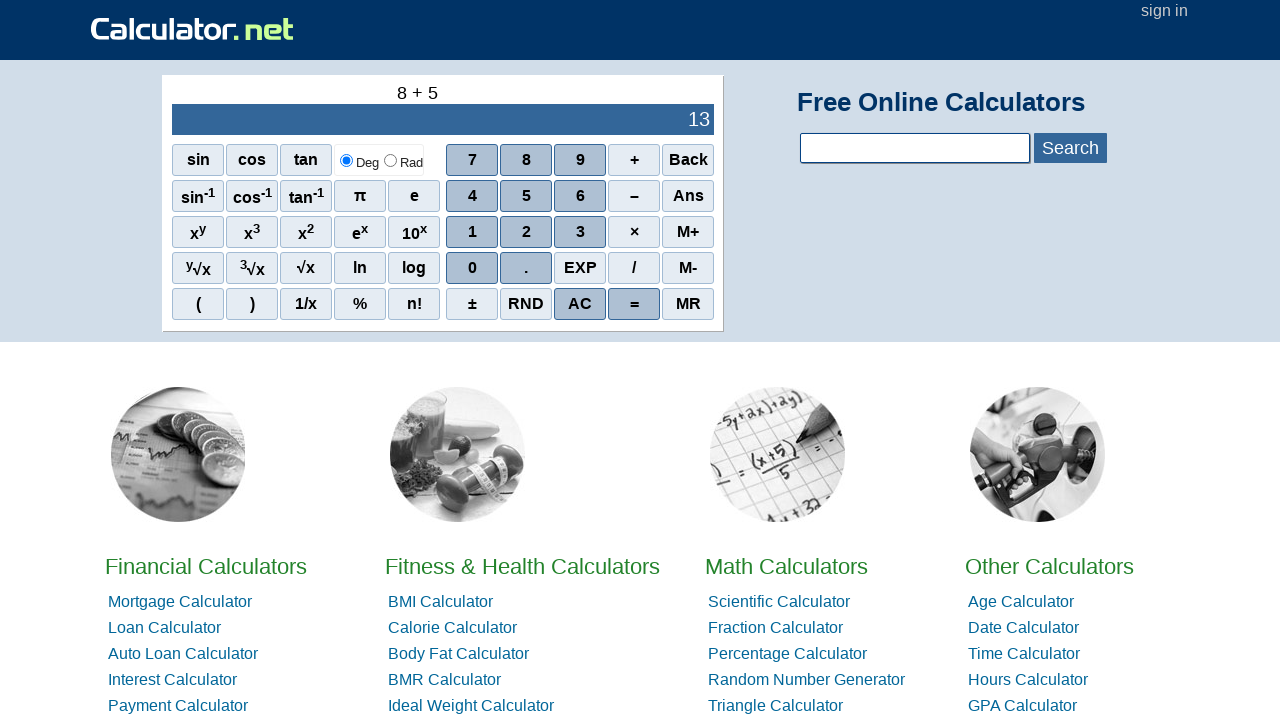

Retrieved calculation result:  13
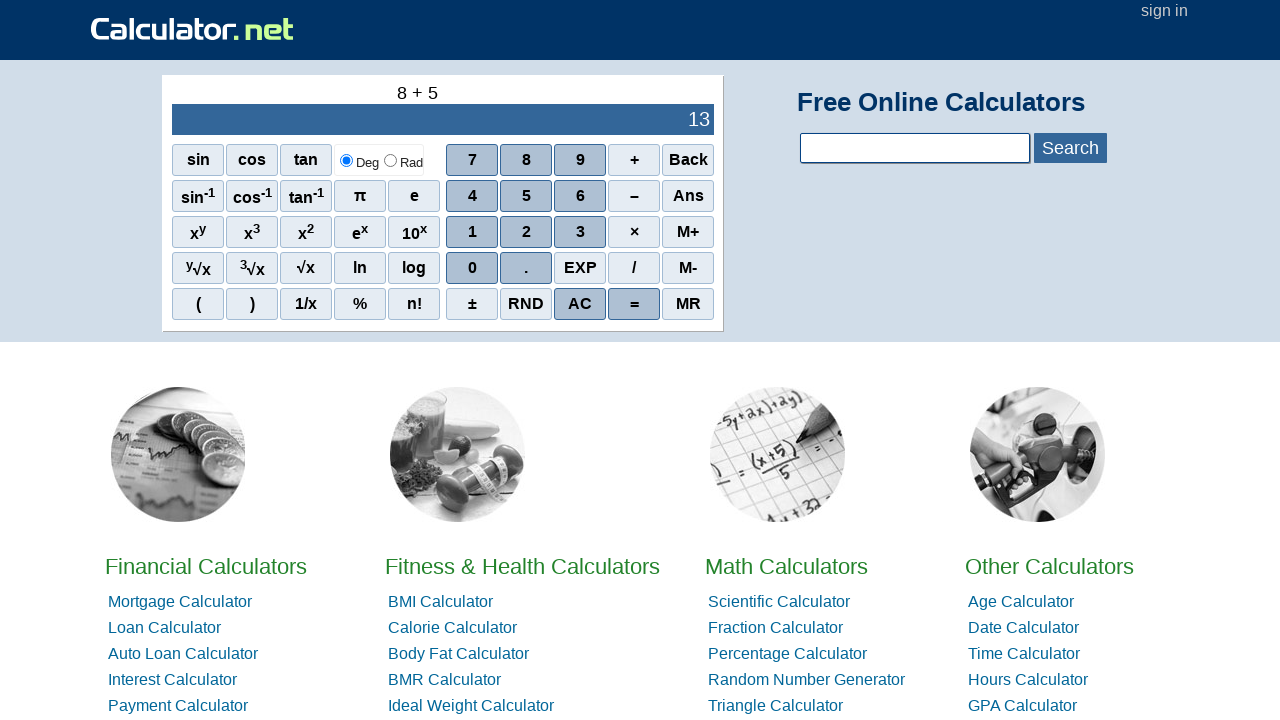

Verified that 8 + 5 = 13 calculation is correct
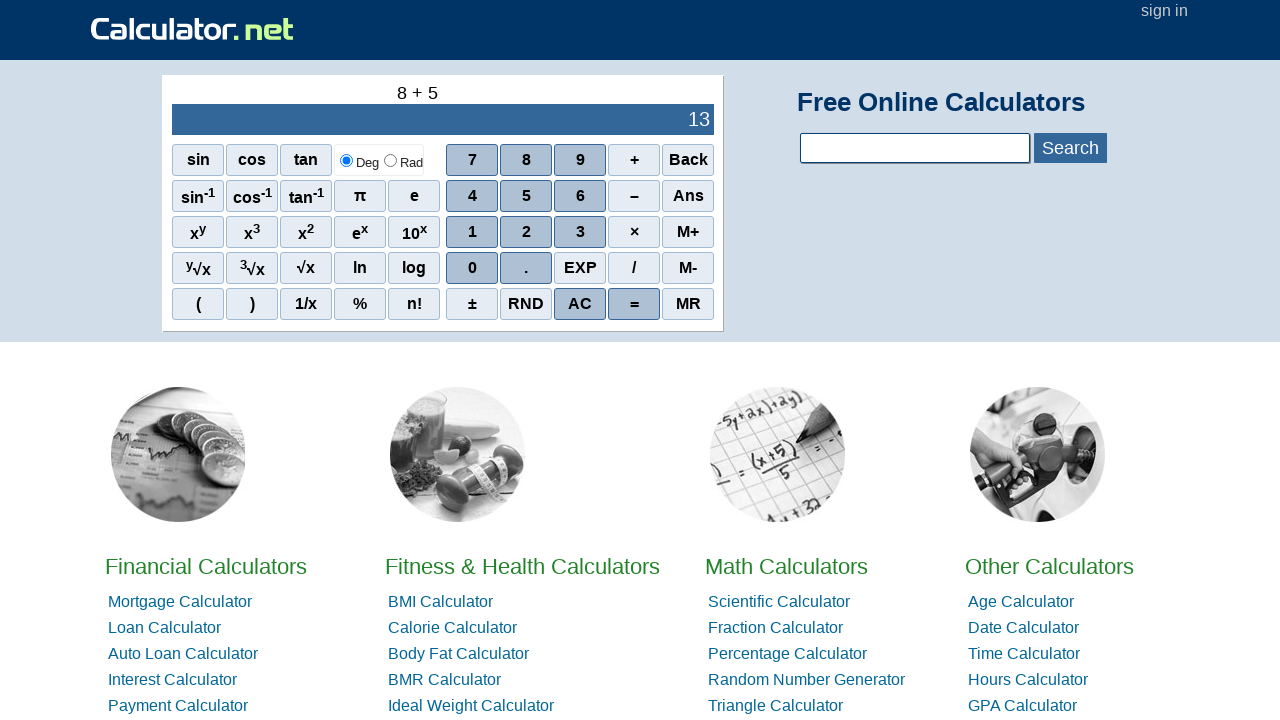

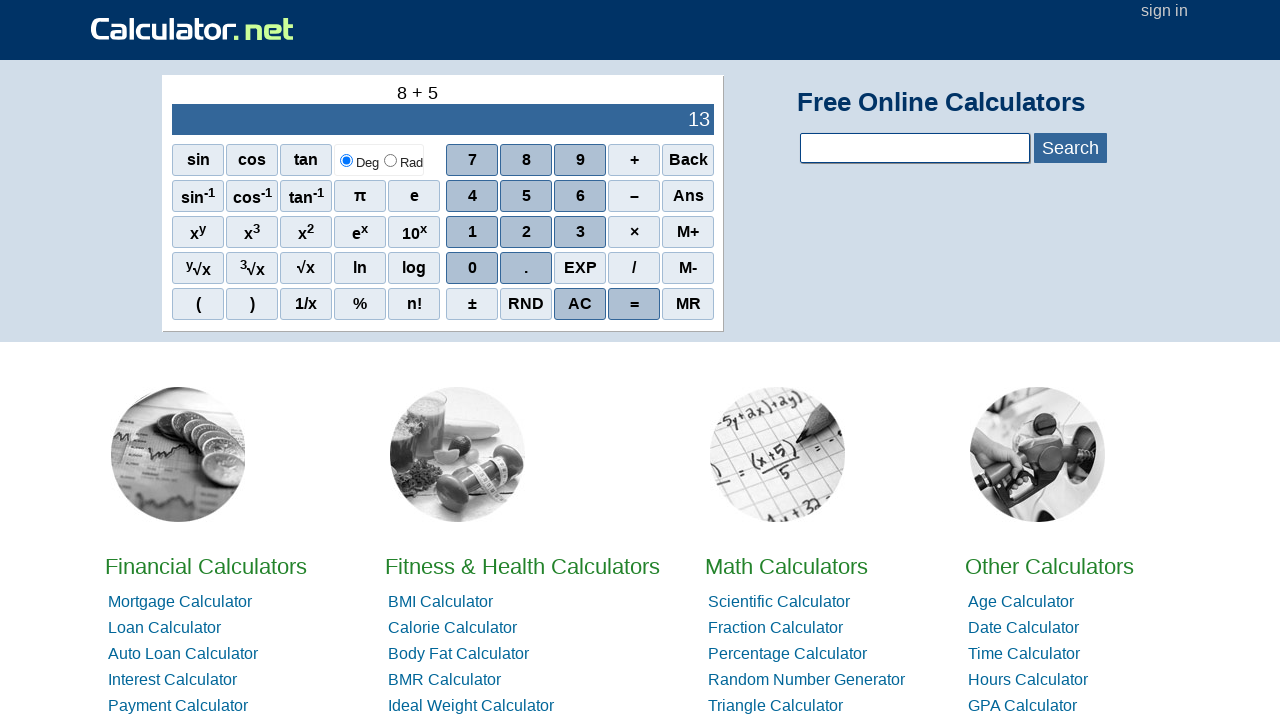